Tests adding specific products (Cucumber, Brocolli, Beetroot) to a shopping cart by iterating through the product list and clicking the add to cart button for matching items.

Starting URL: https://rahulshettyacademy.com/seleniumPractise/#/

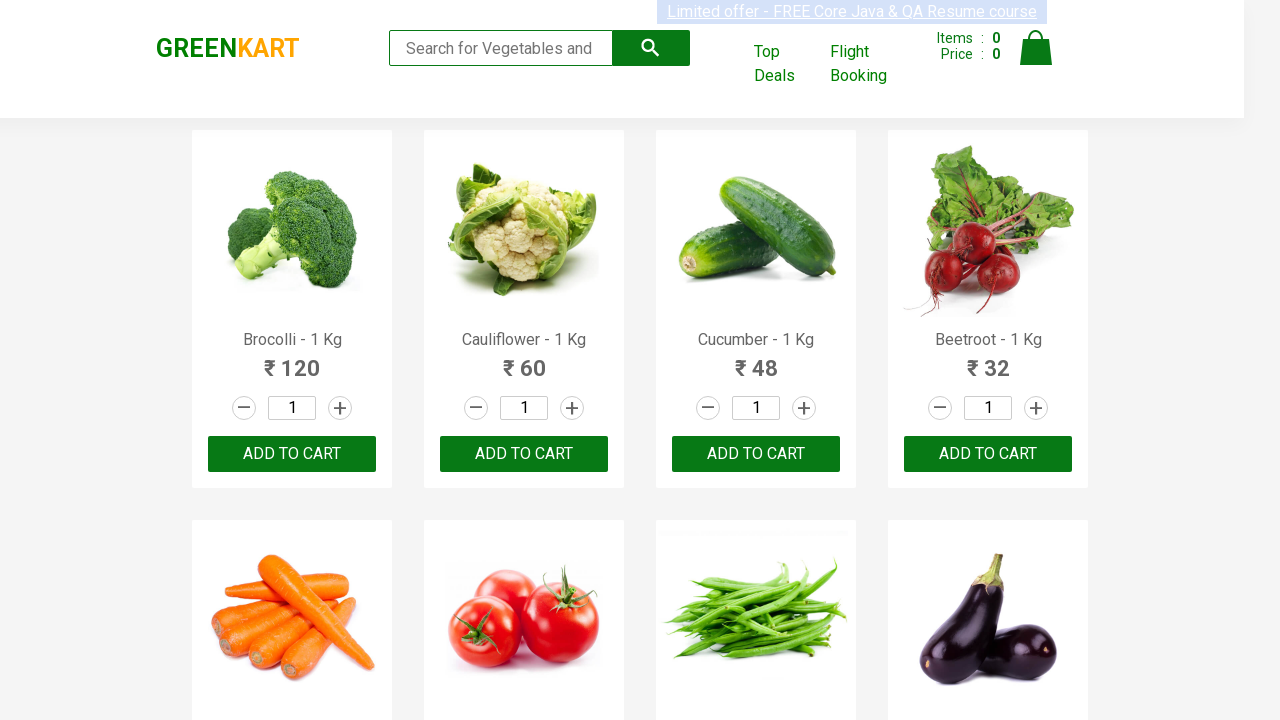

Waited for product names to load on the page
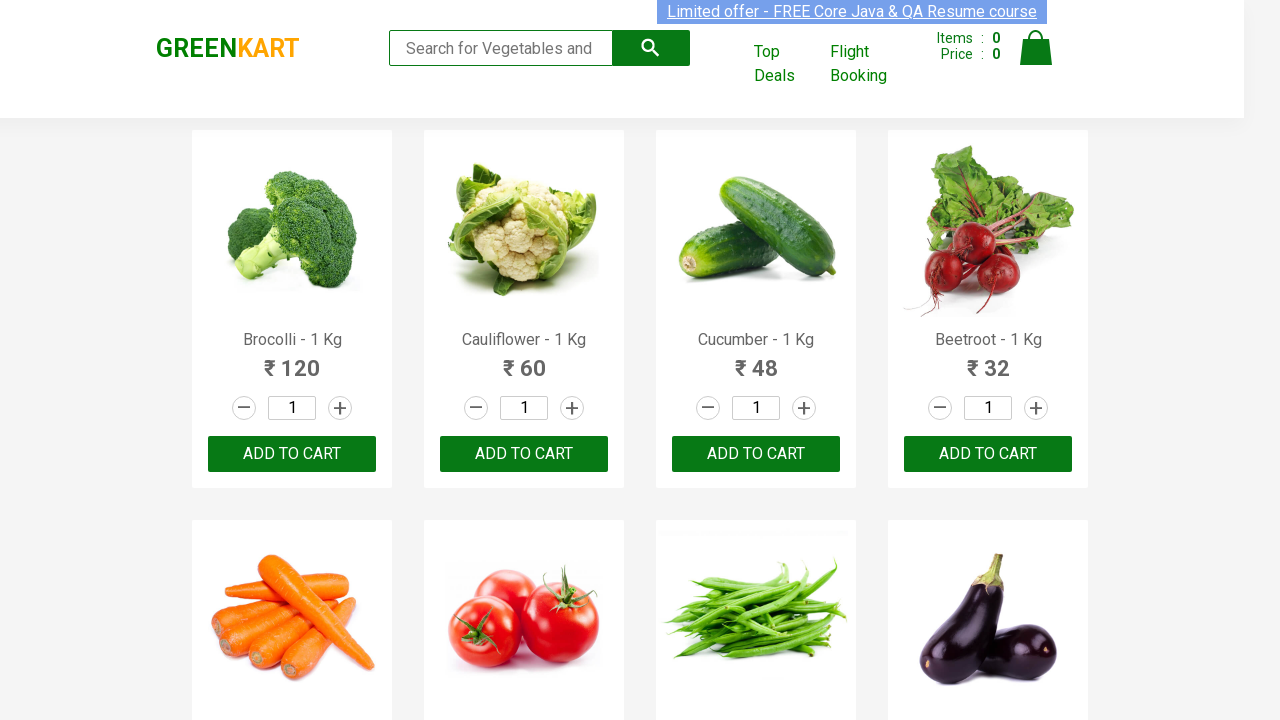

Retrieved all product name elements from the page
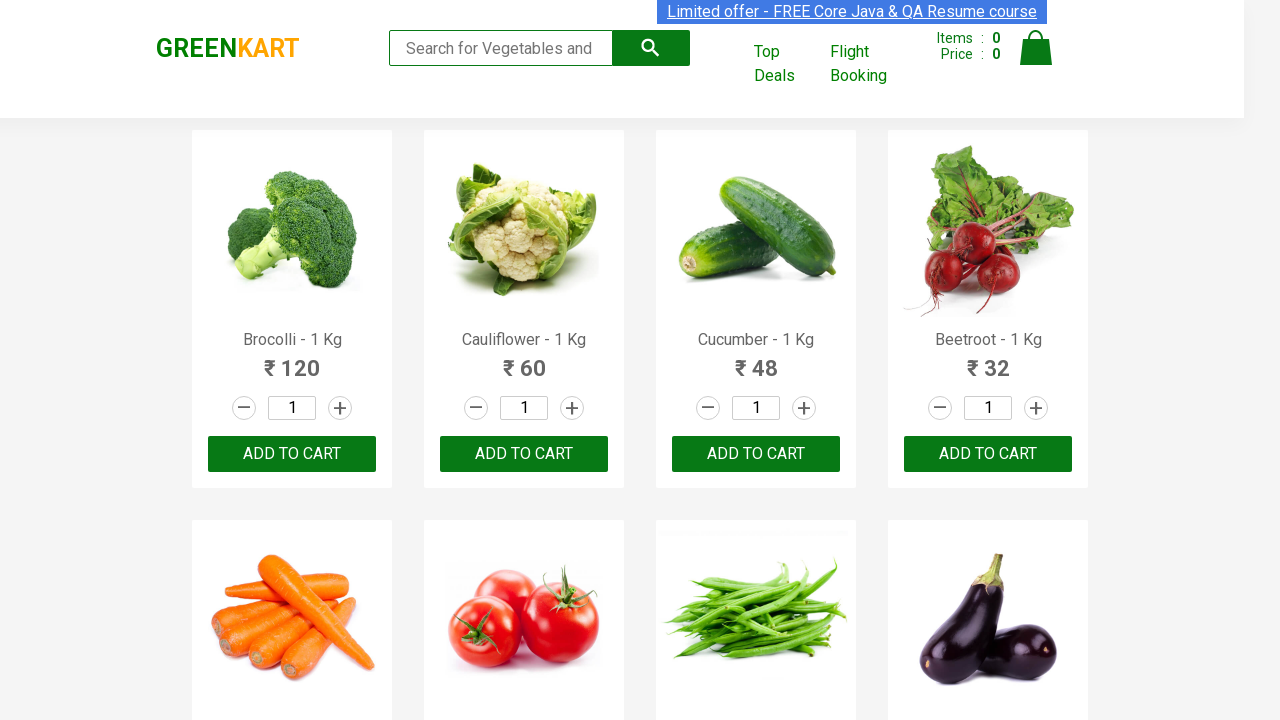

Clicked 'Add to Cart' button for product: Brocolli
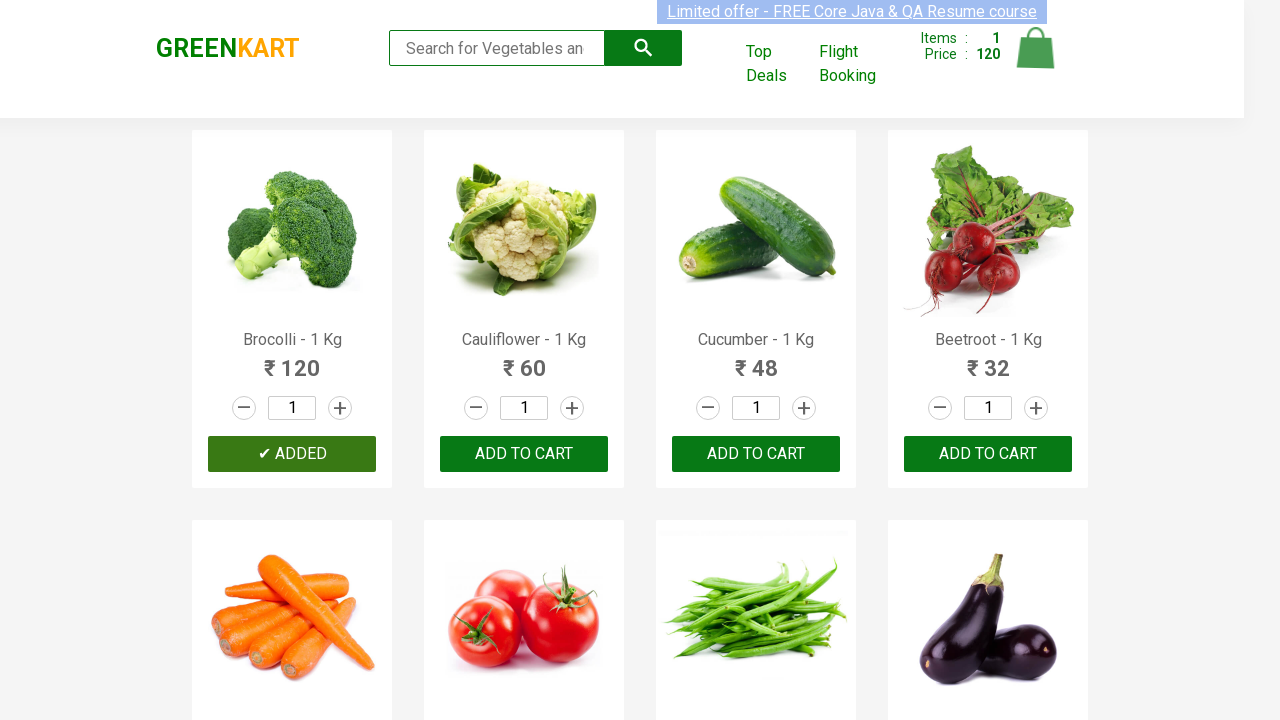

Waited 500ms for page to stabilize
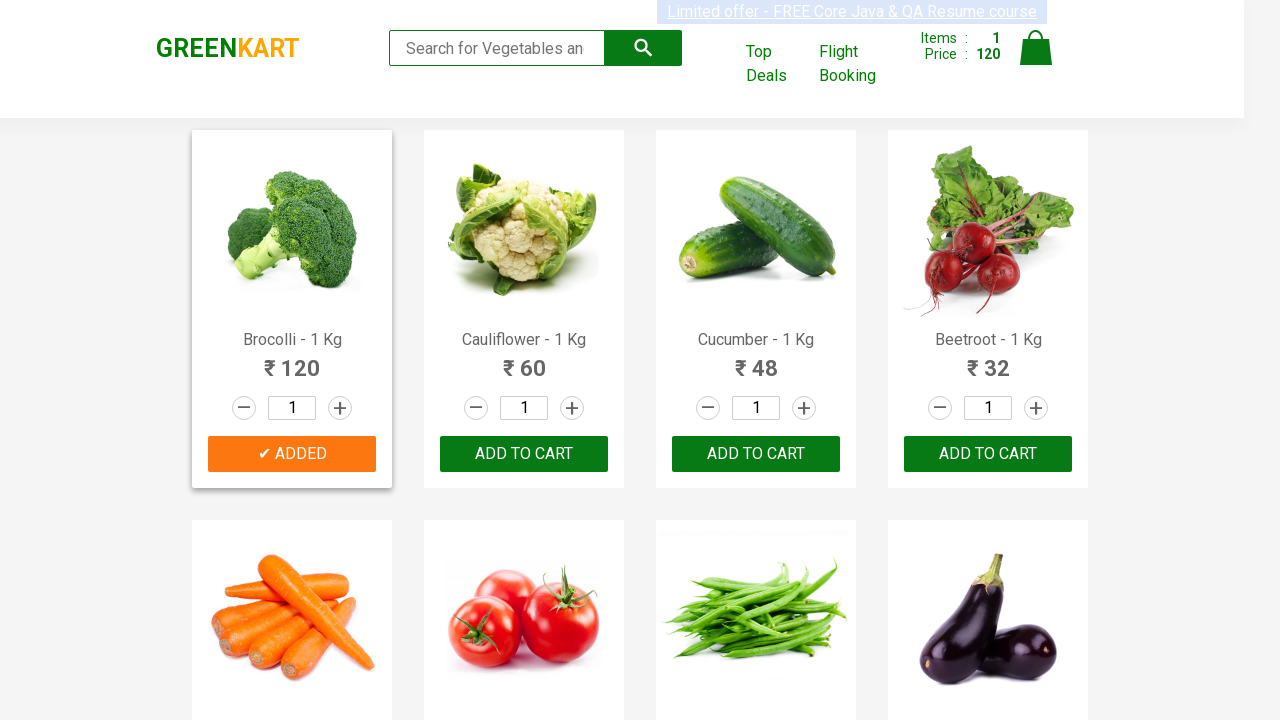

Clicked 'Add to Cart' button for product: Cucumber
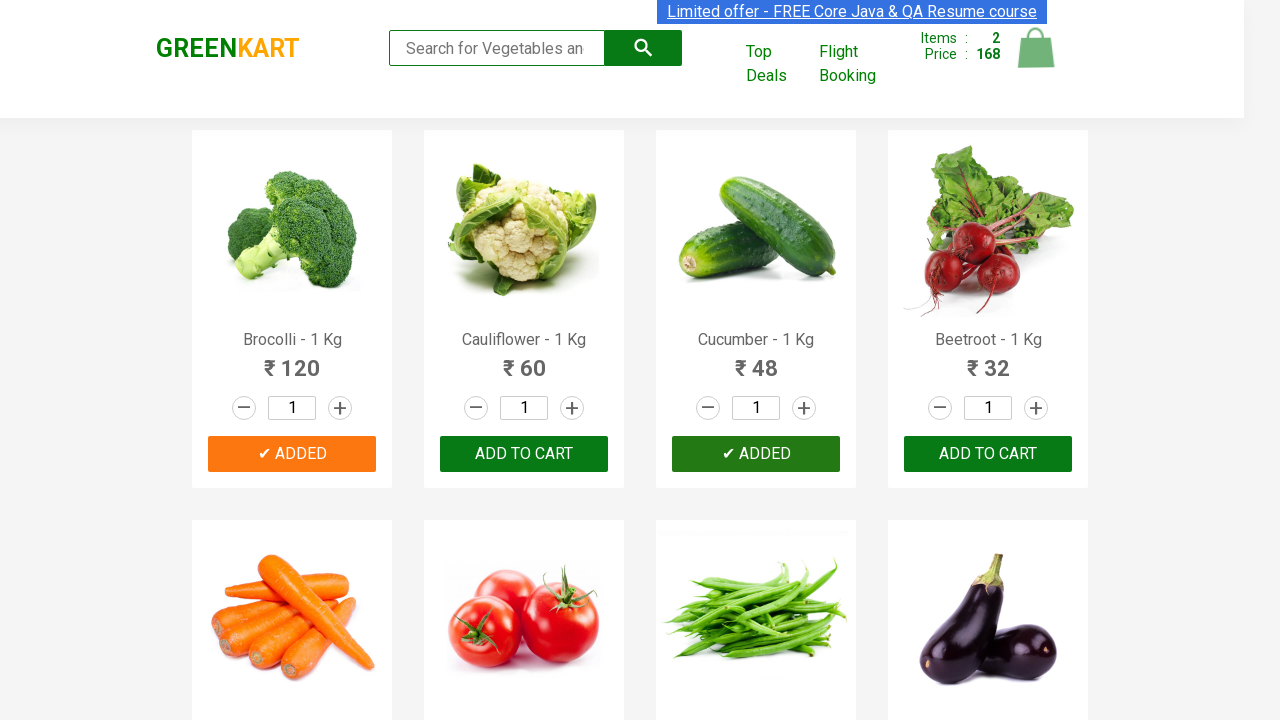

Waited 500ms for page to stabilize
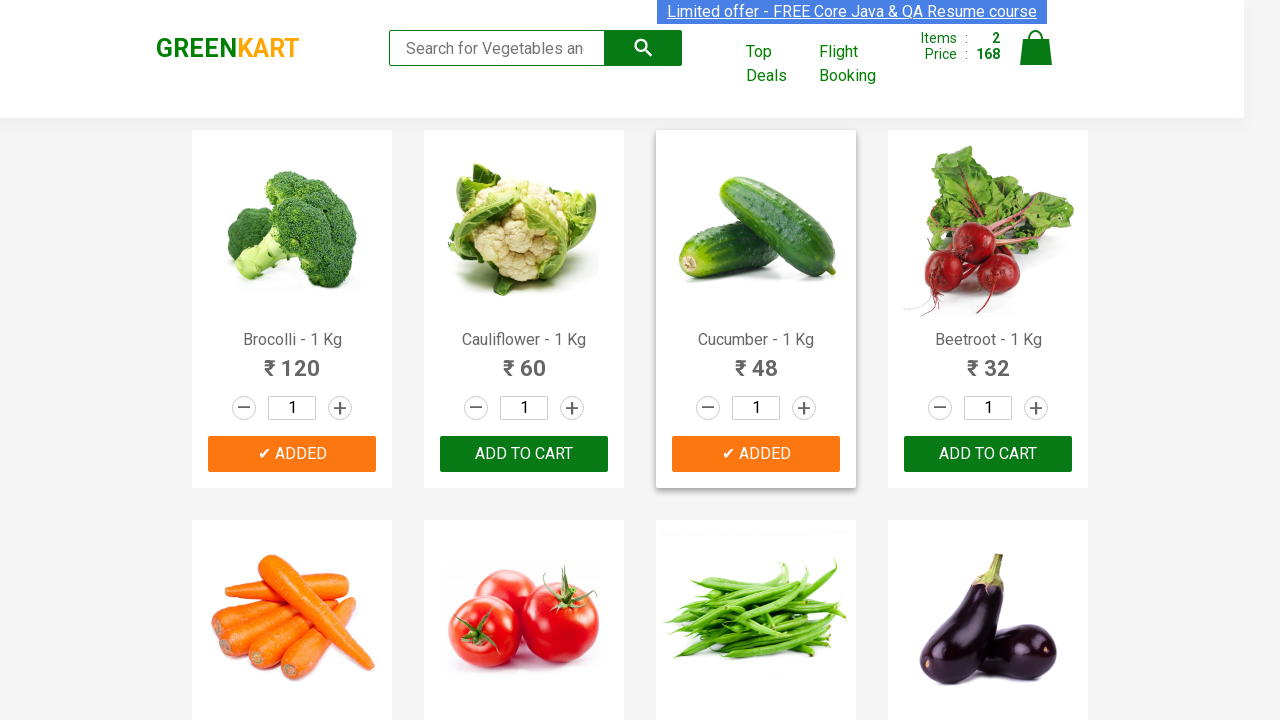

Clicked 'Add to Cart' button for product: Beetroot
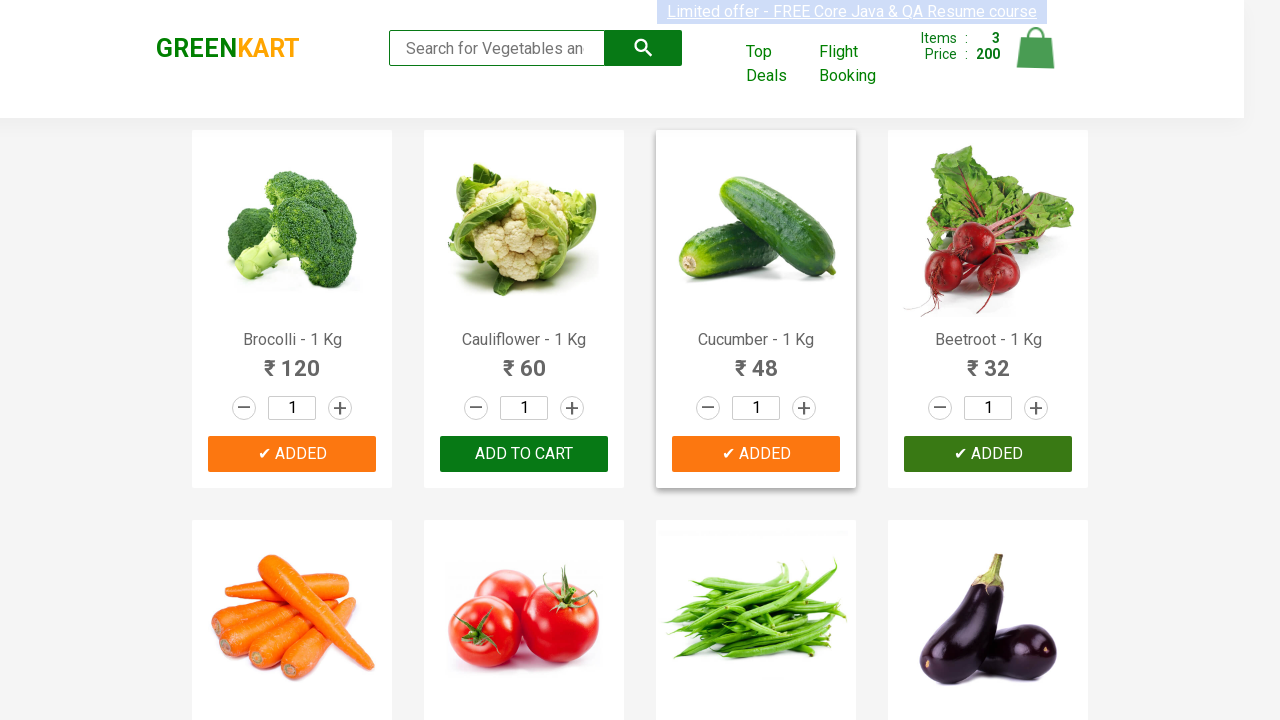

Waited 500ms for page to stabilize
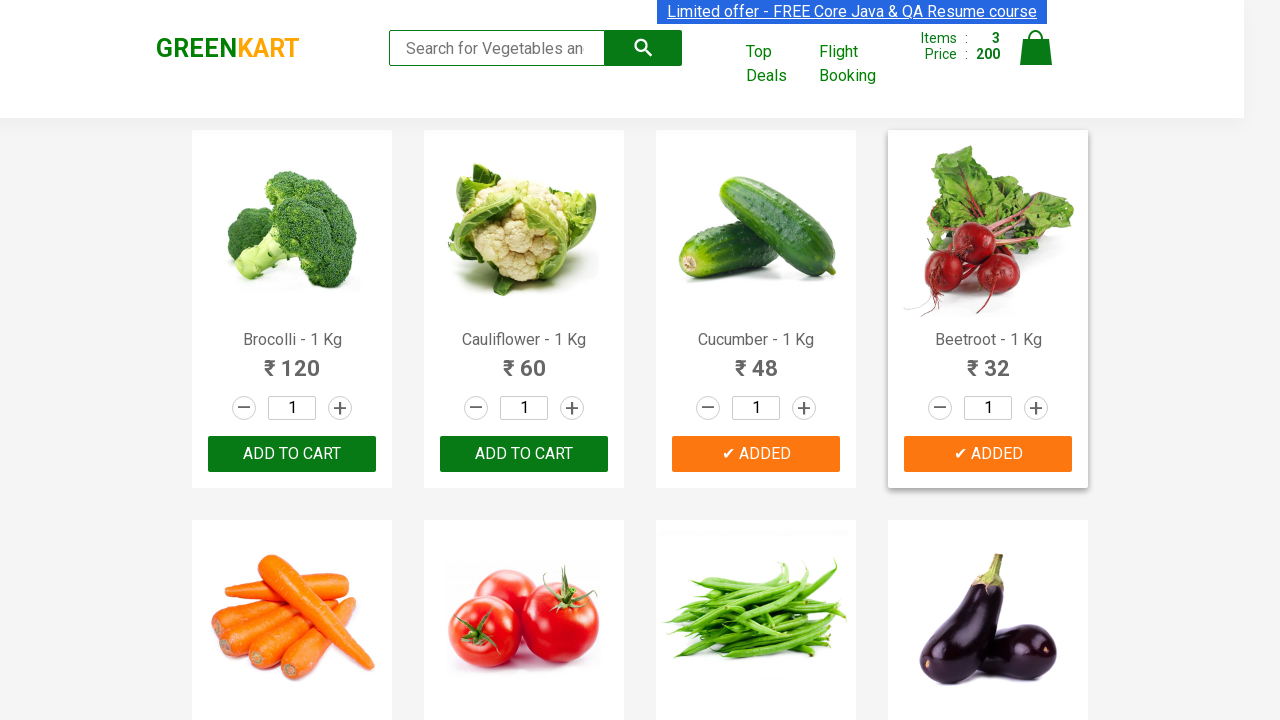

All 3 target products have been added to cart - stopping iteration
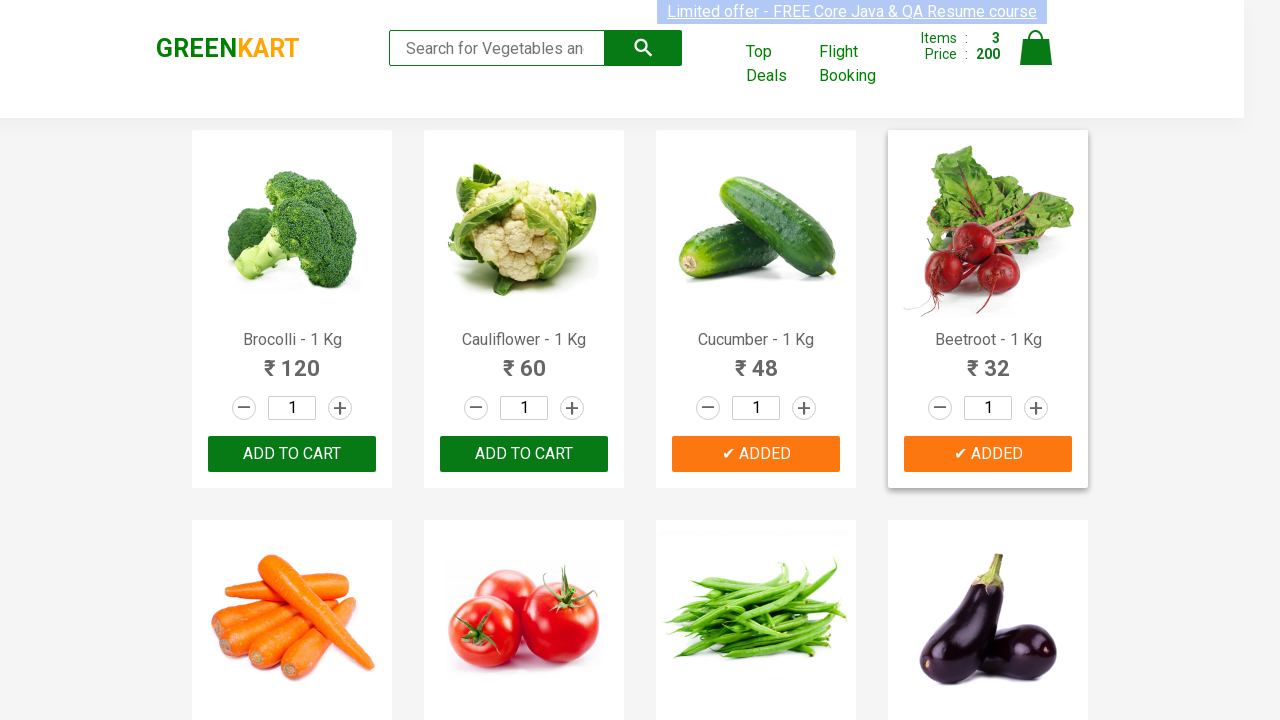

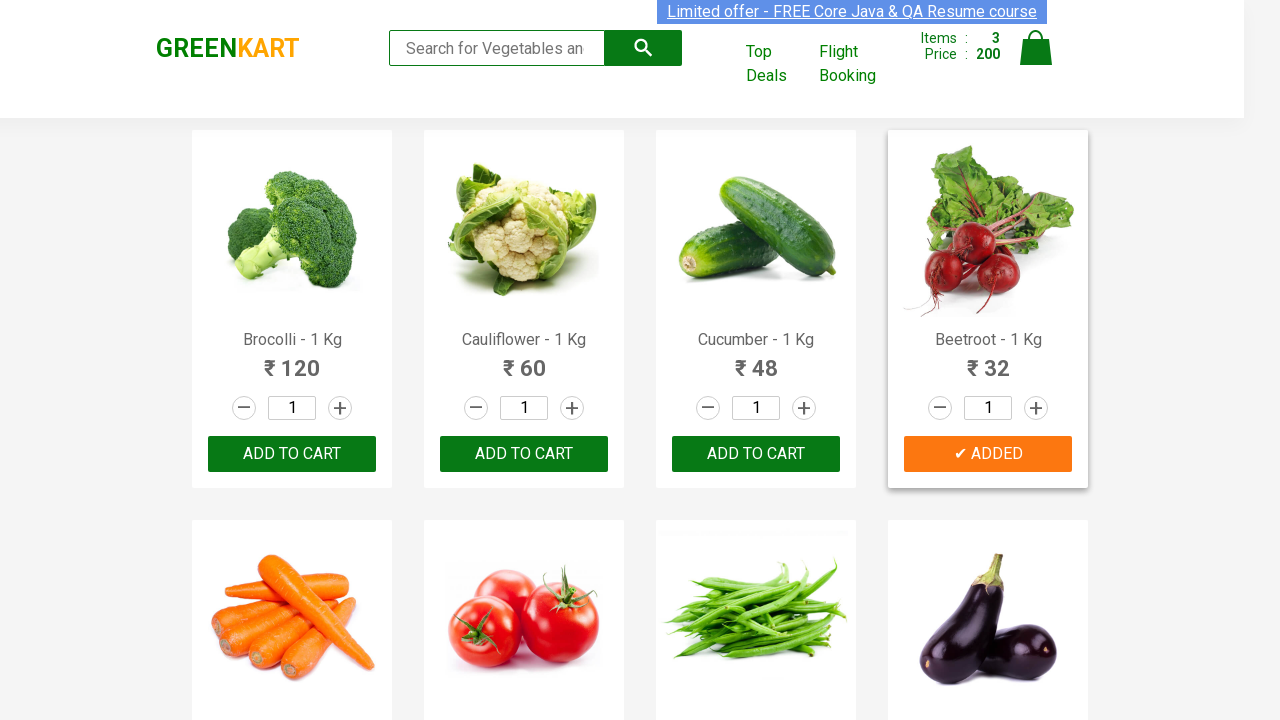